Tests select dropdown functionality by selecting options using different methods (by value, by index, by visible text) and then deselecting an option

Starting URL: https://demoqa.com/select-menu

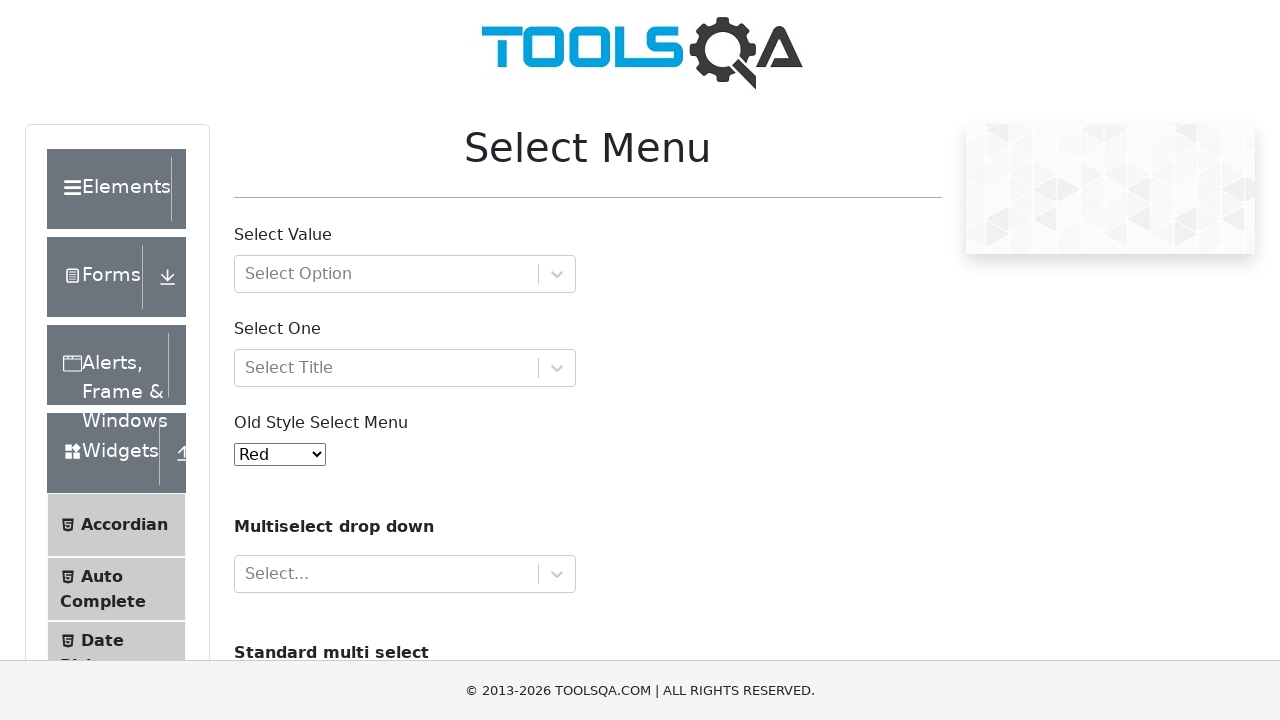

Navigated to select menu demo page
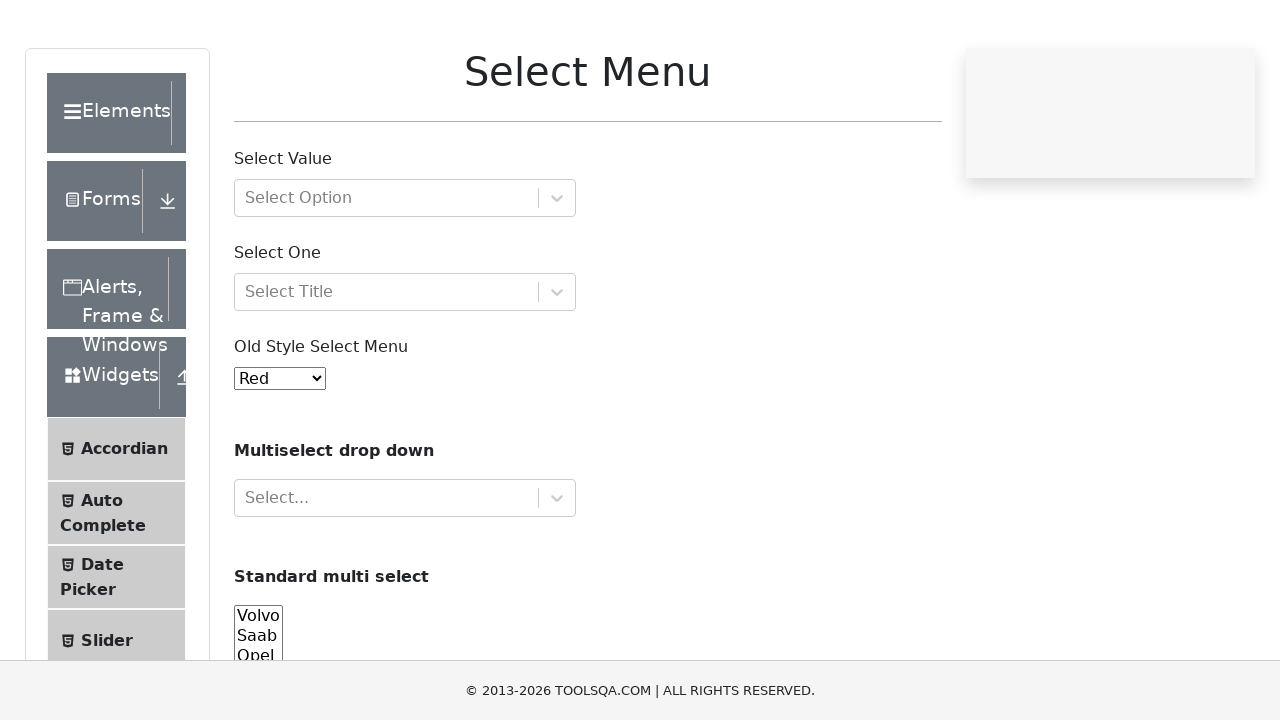

Selected 'Volvo' by value on #cars
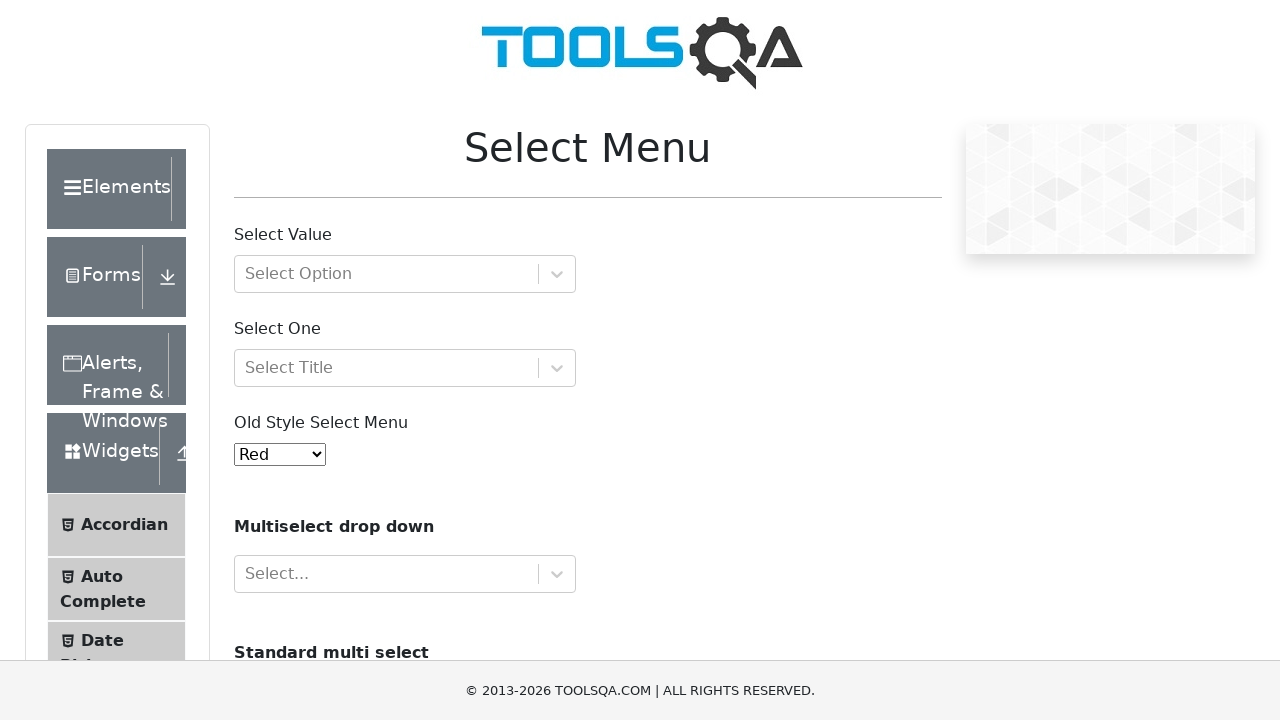

Selected option at index 1 on #cars
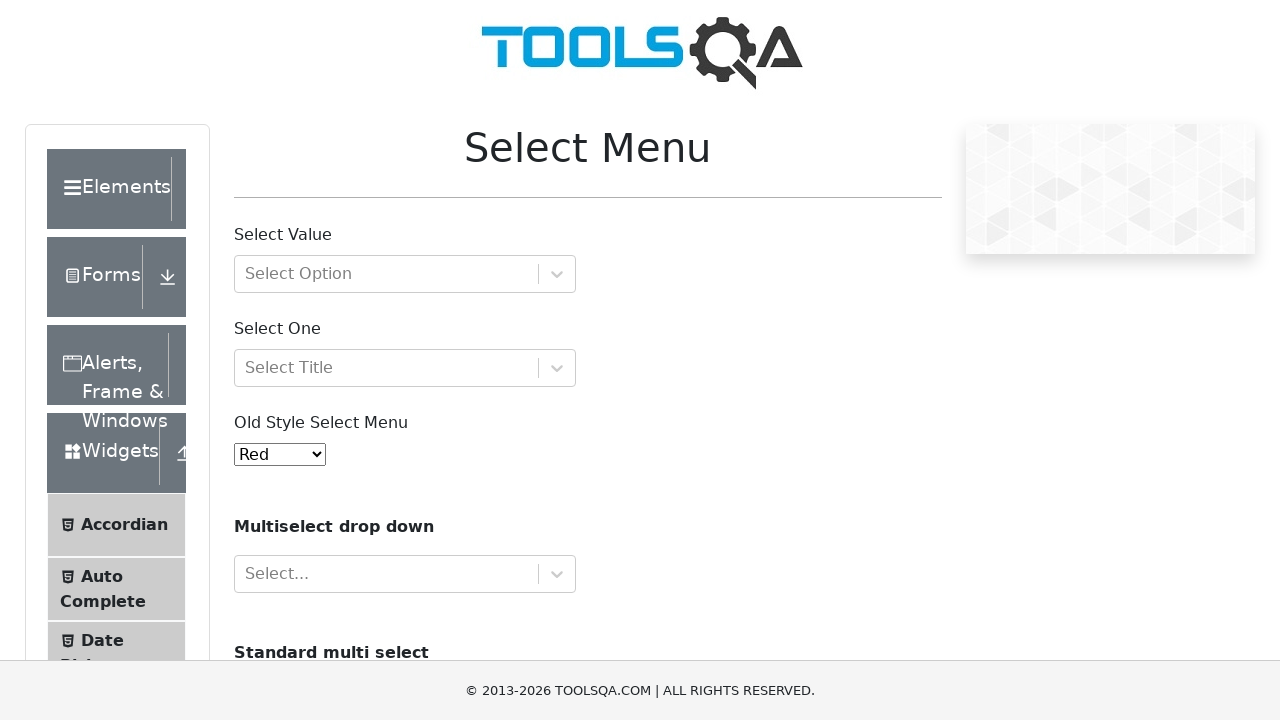

Selected 'Audi' by visible text on #cars
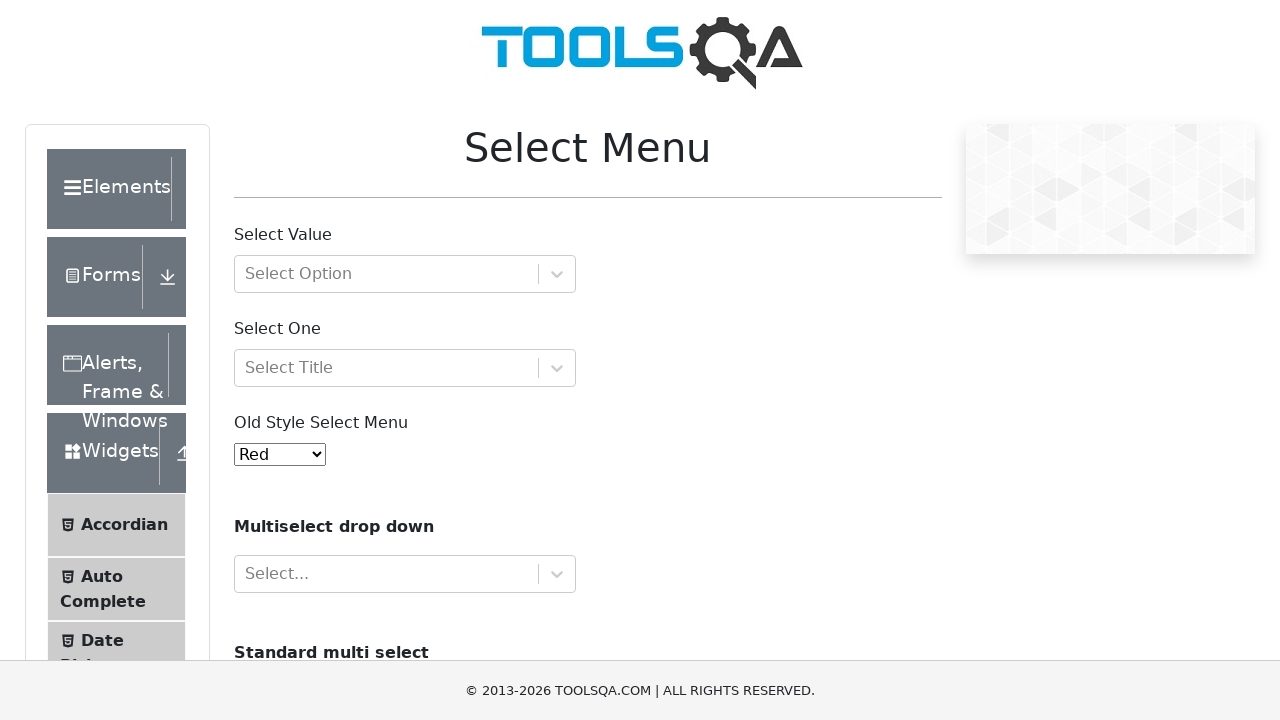

Selected multiple options: Volvo and Audi on #cars
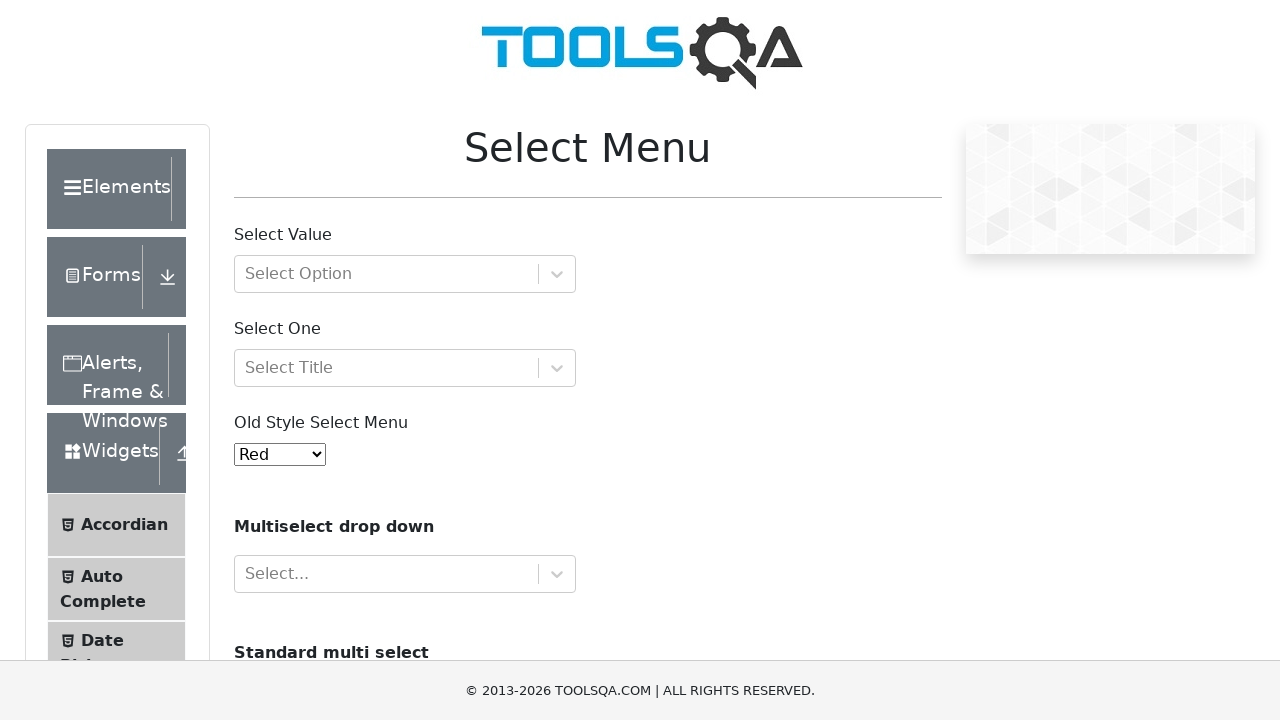

Verified dropdown is present and interactive
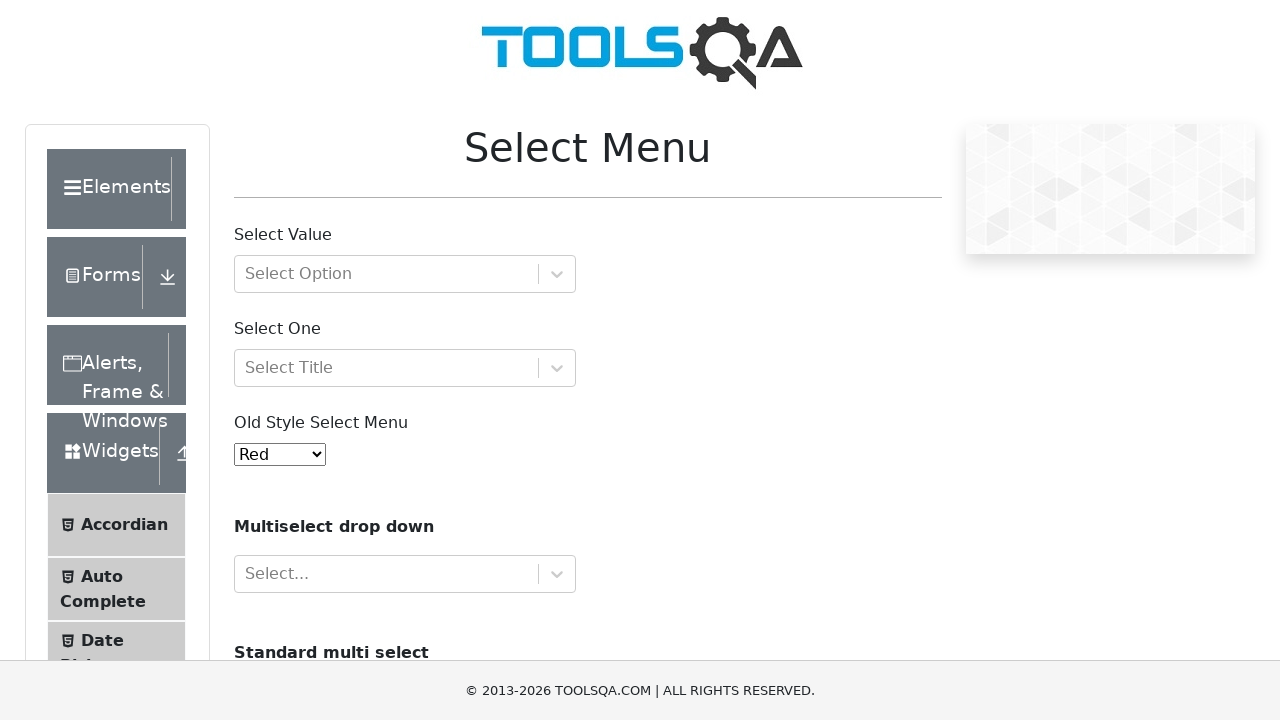

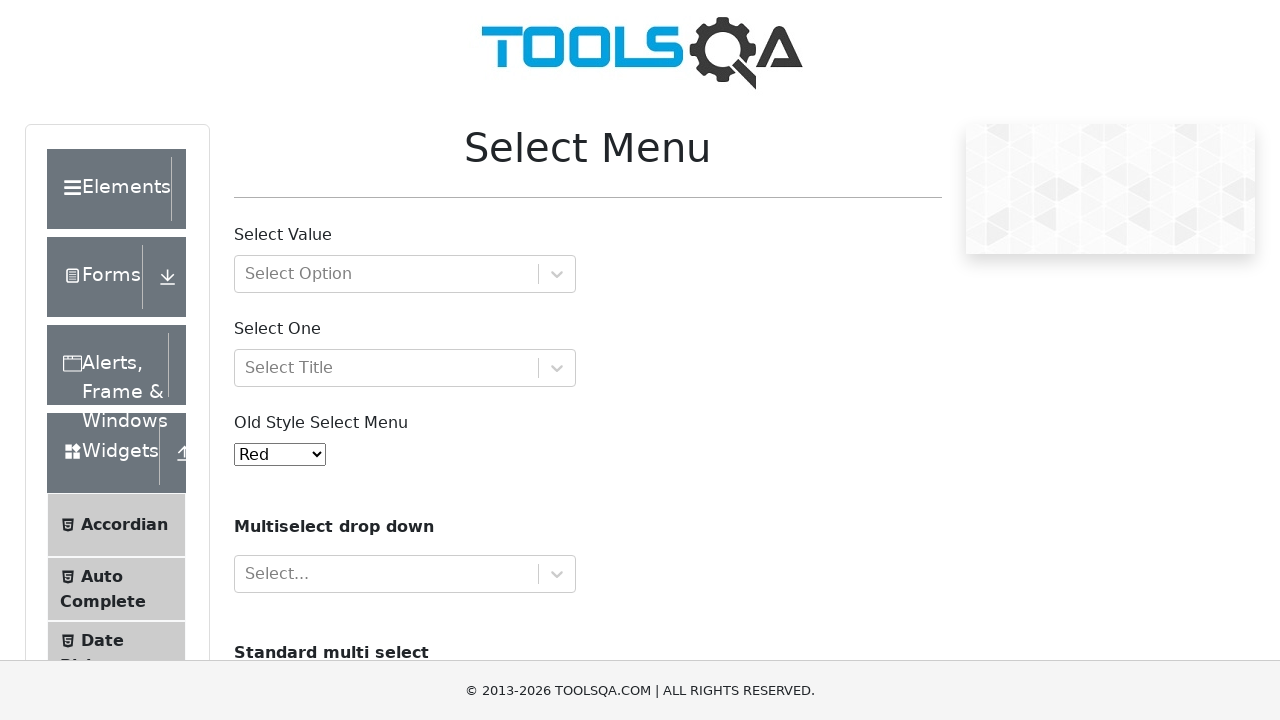